Tests datepicker functionality by setting date values in two datepicker input fields using JavaScript execution to directly set the input values.

Starting URL: http://demo.automationtesting.in/Datepicker.html

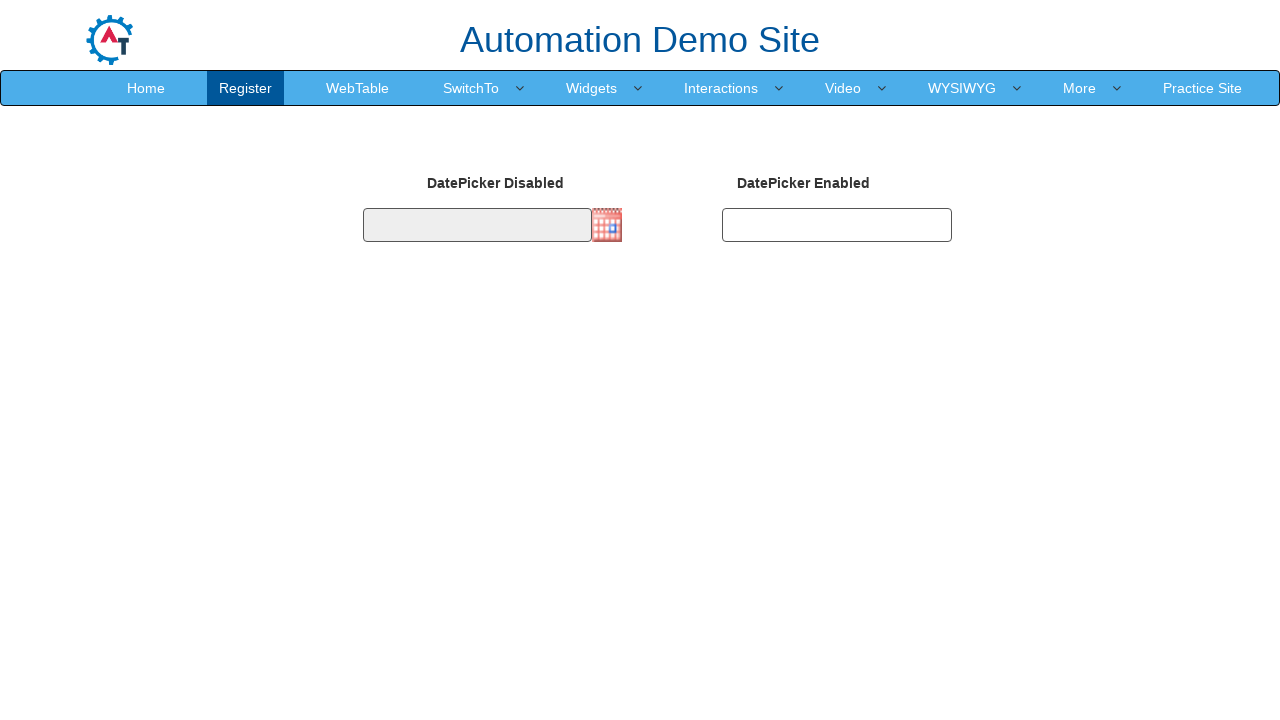

Set first datepicker value to 15/03/2024 using JavaScript
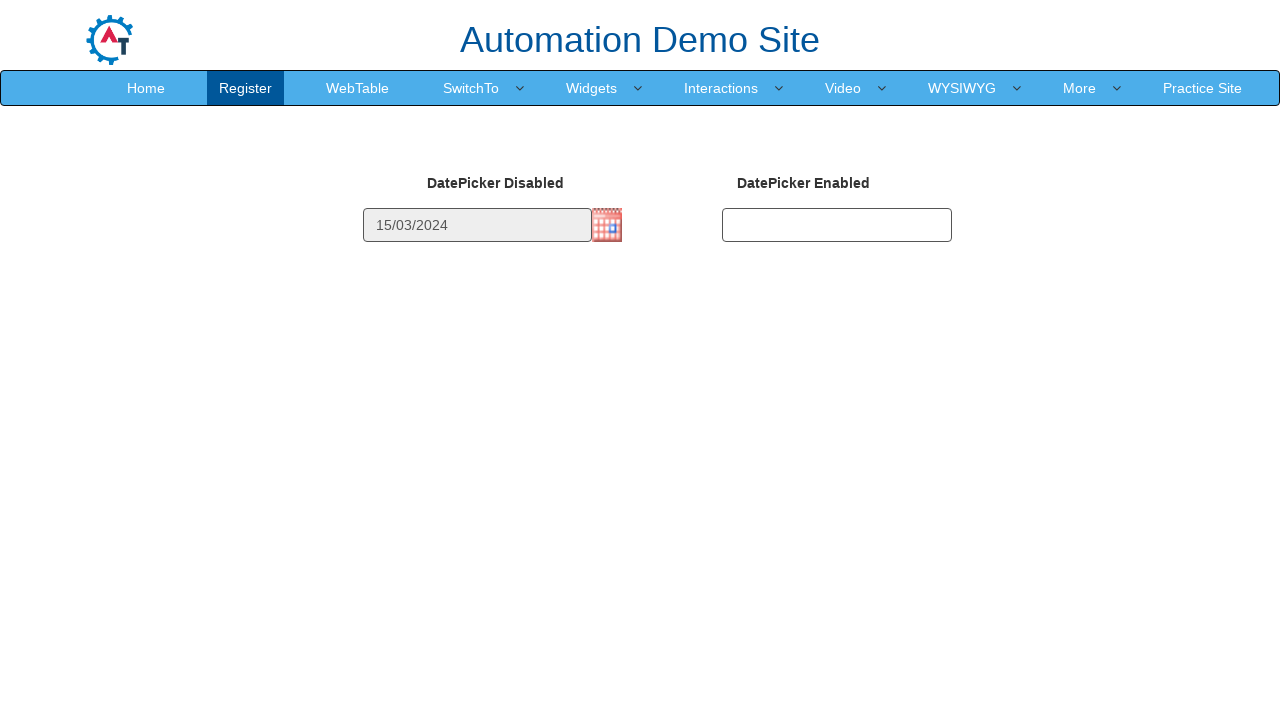

Set second datepicker value to 22/03/2024 using JavaScript
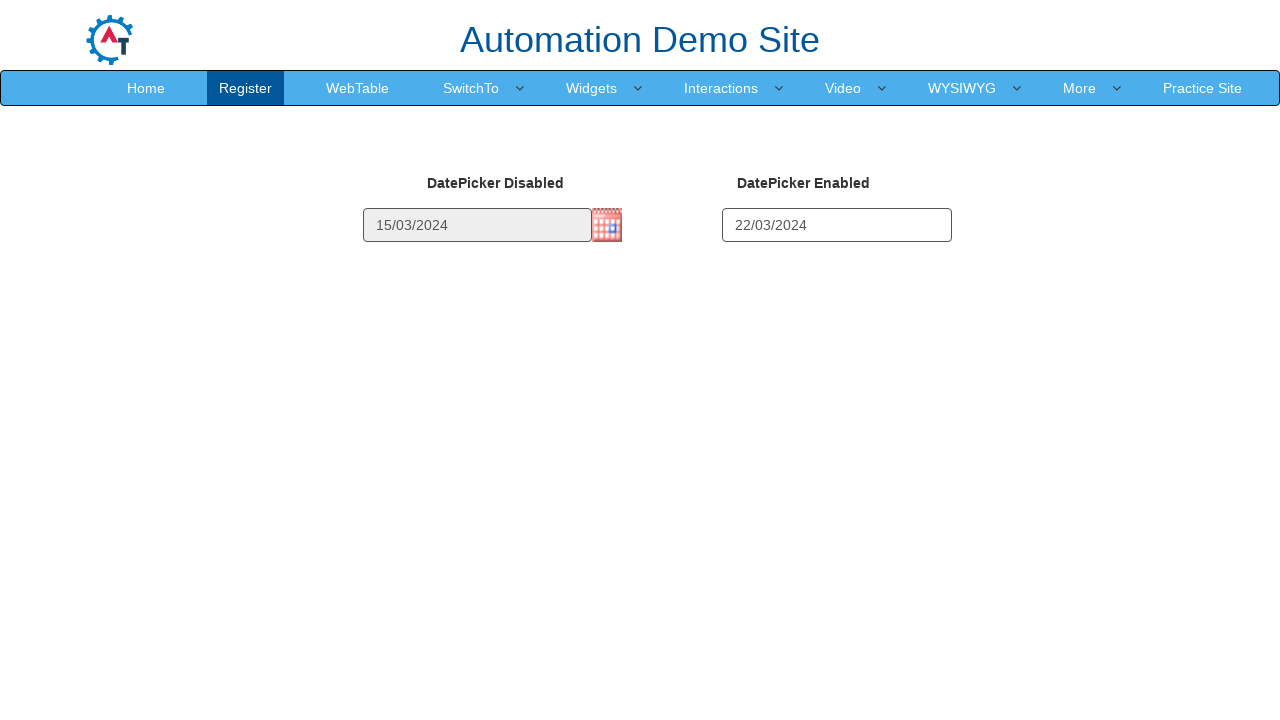

Waited 500ms for datepicker values to be set
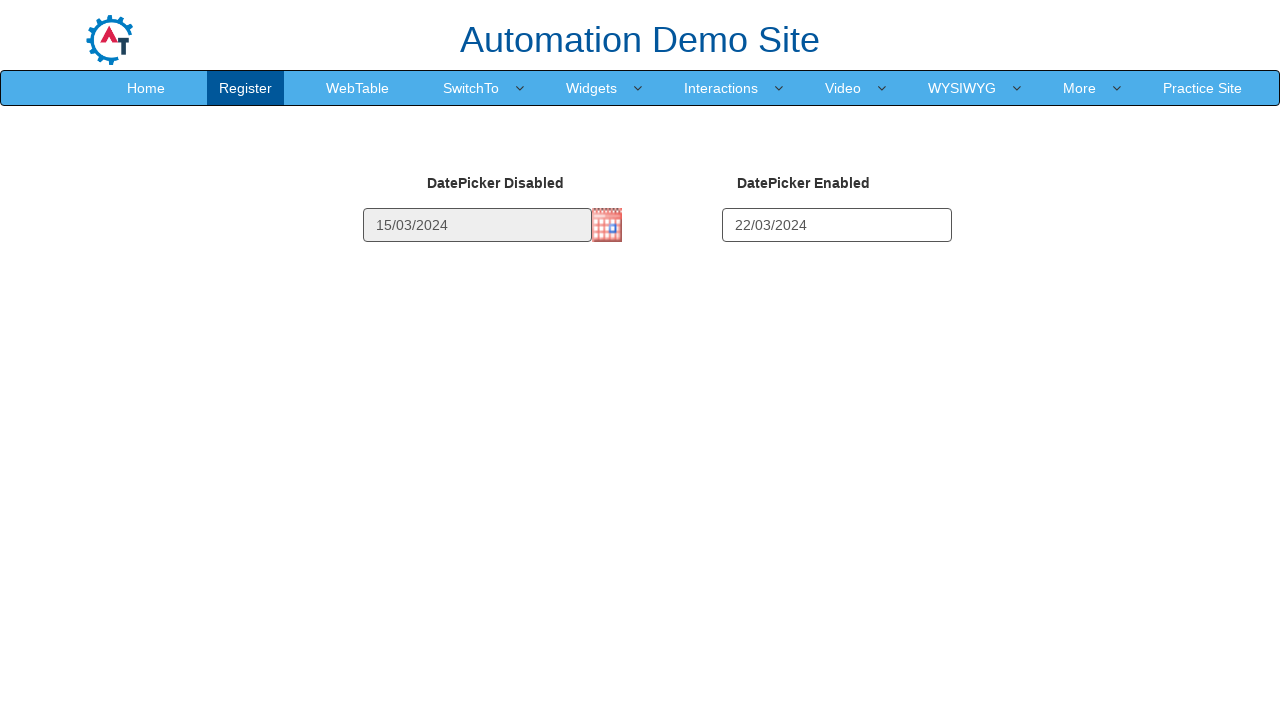

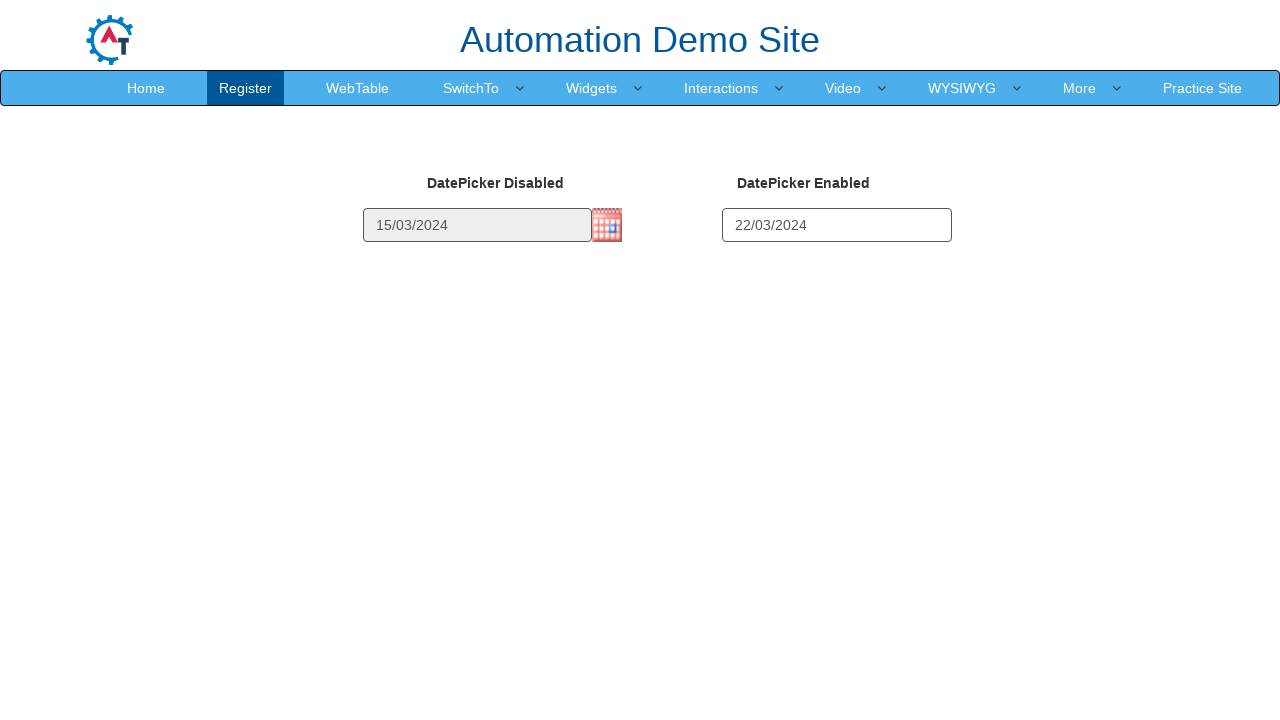